Tests key press functionality by sending the tab key without targeting a specific element and verifying the result

Starting URL: http://the-internet.herokuapp.com/key_presses

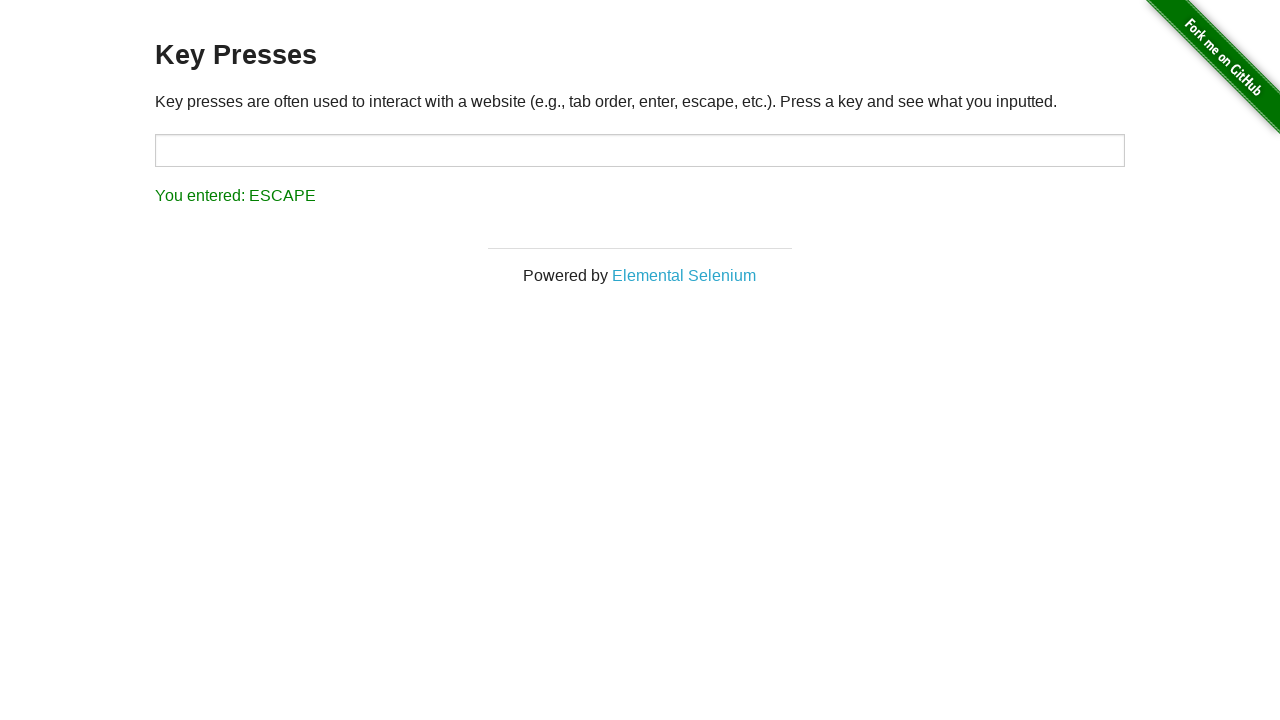

Navigated to key presses test page
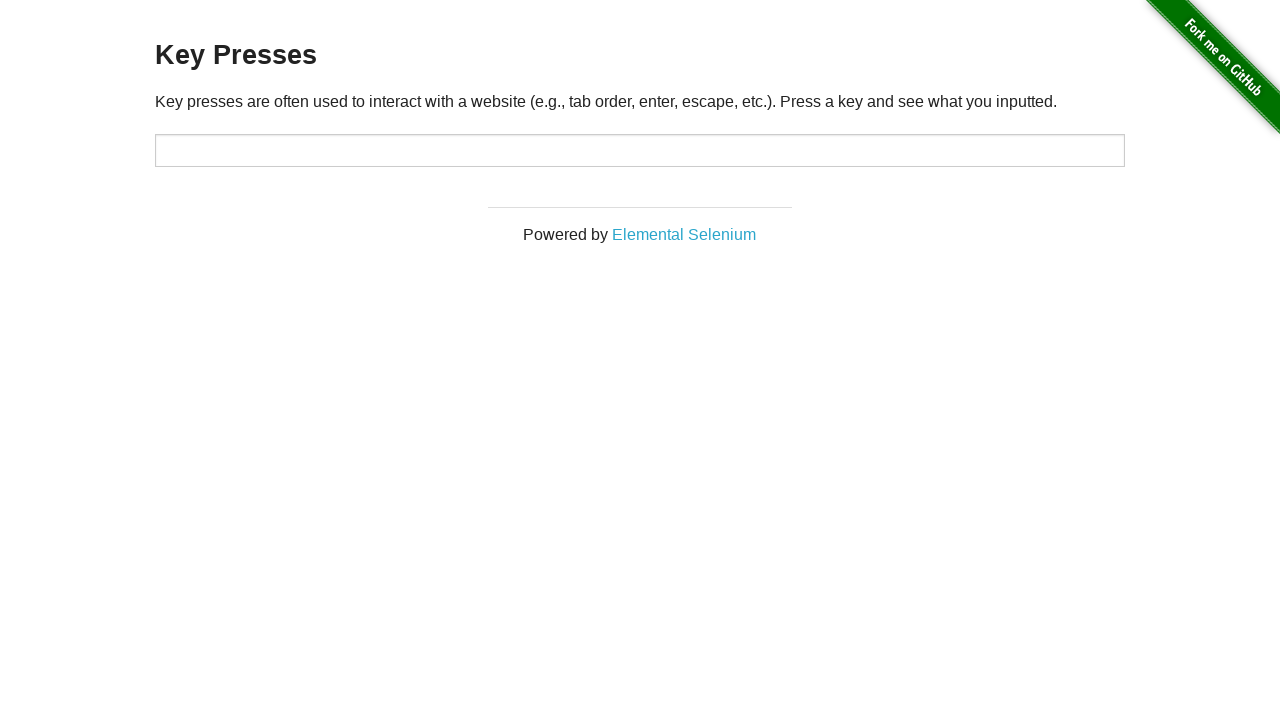

Pressed Tab key without targeting specific element
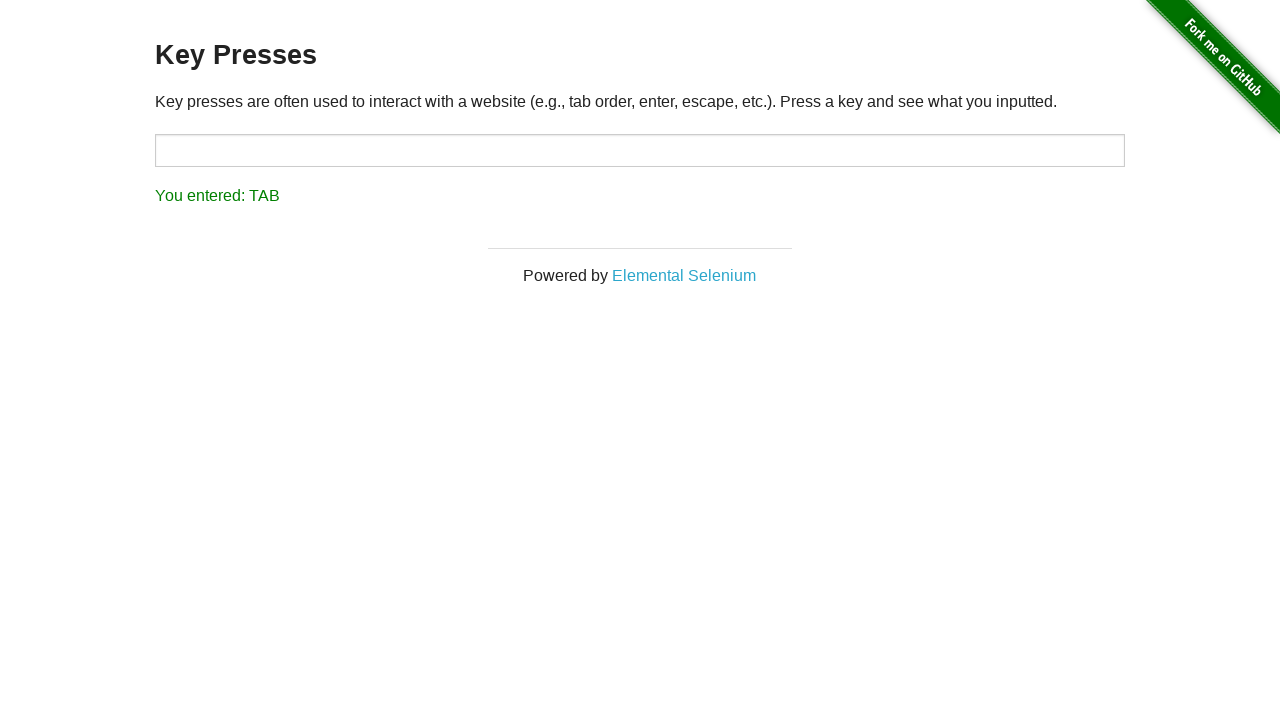

Verified result text shows 'You entered: TAB'
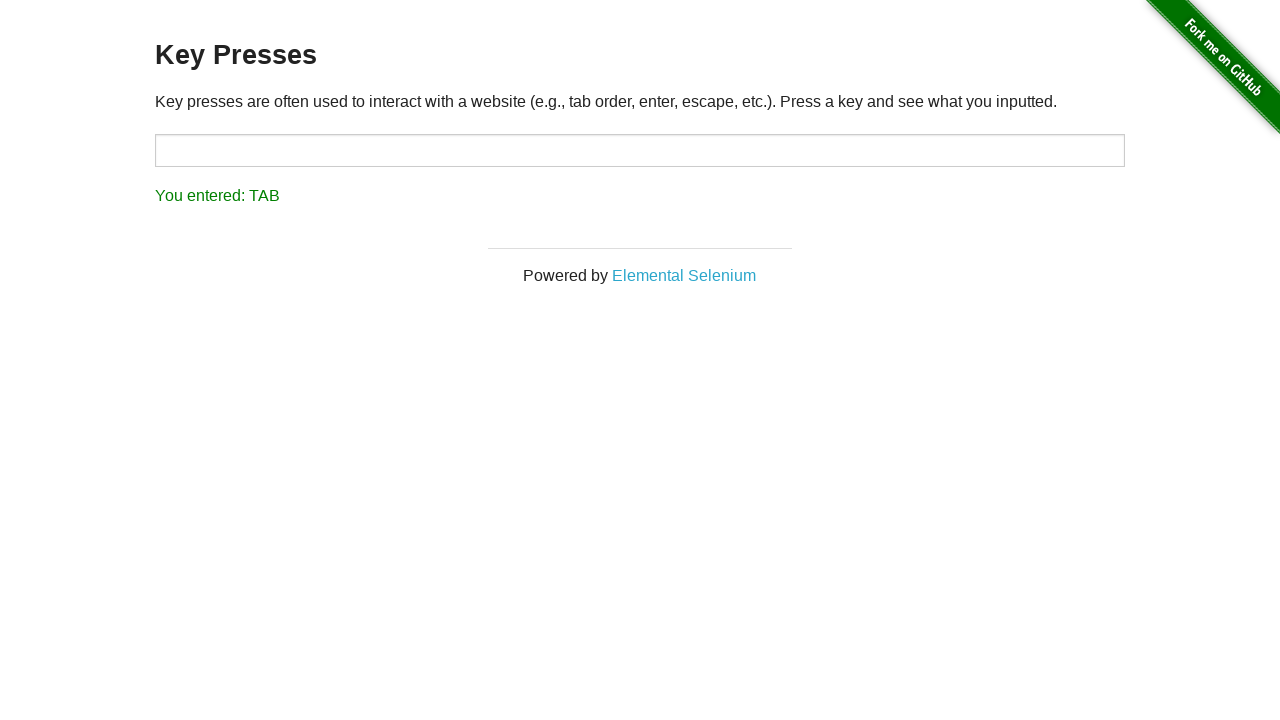

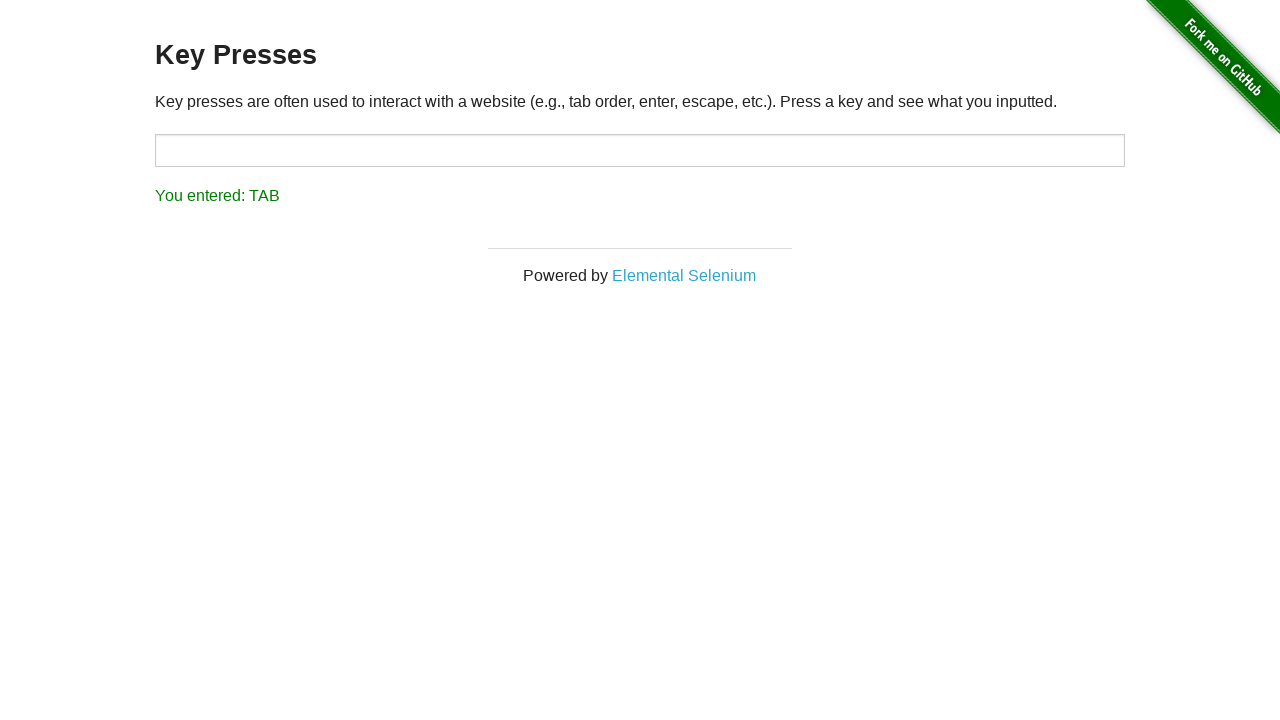